Tests a requisition form by clicking on a department field and entering a department ID value

Starting URL: https://splendorous-starlight-c2b50a.netlify.app/

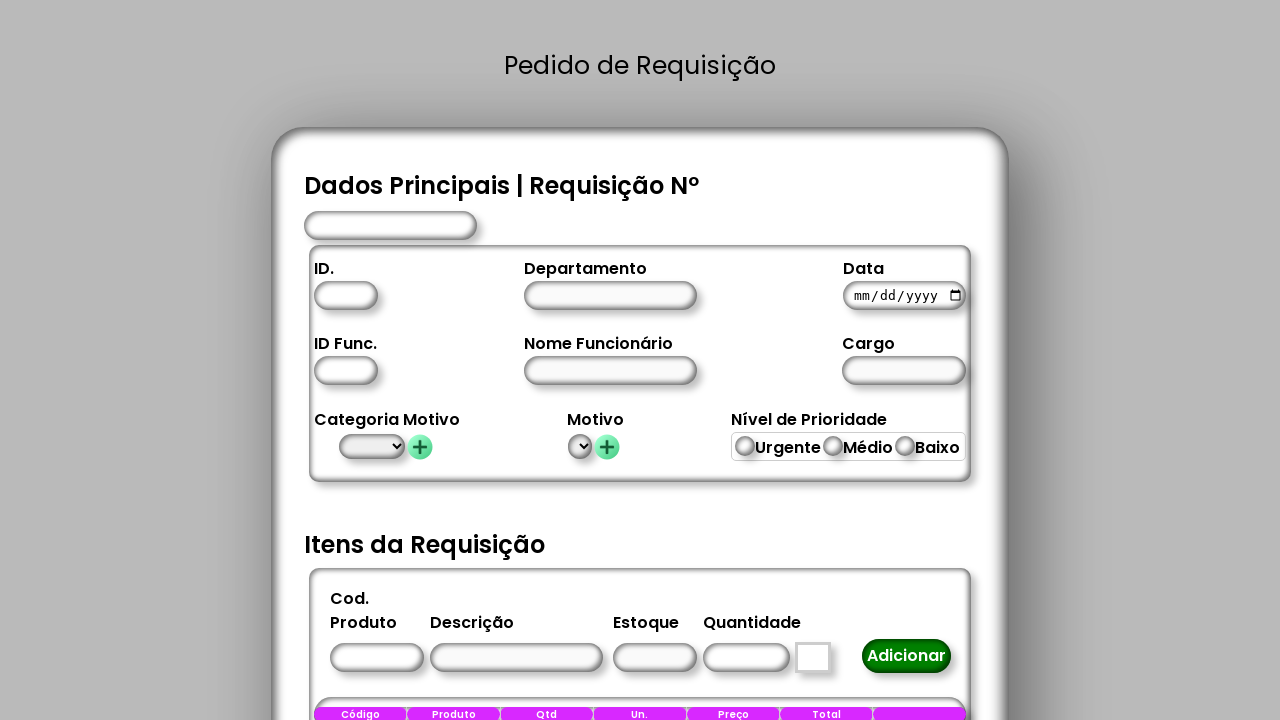

Set viewport size to 814x859
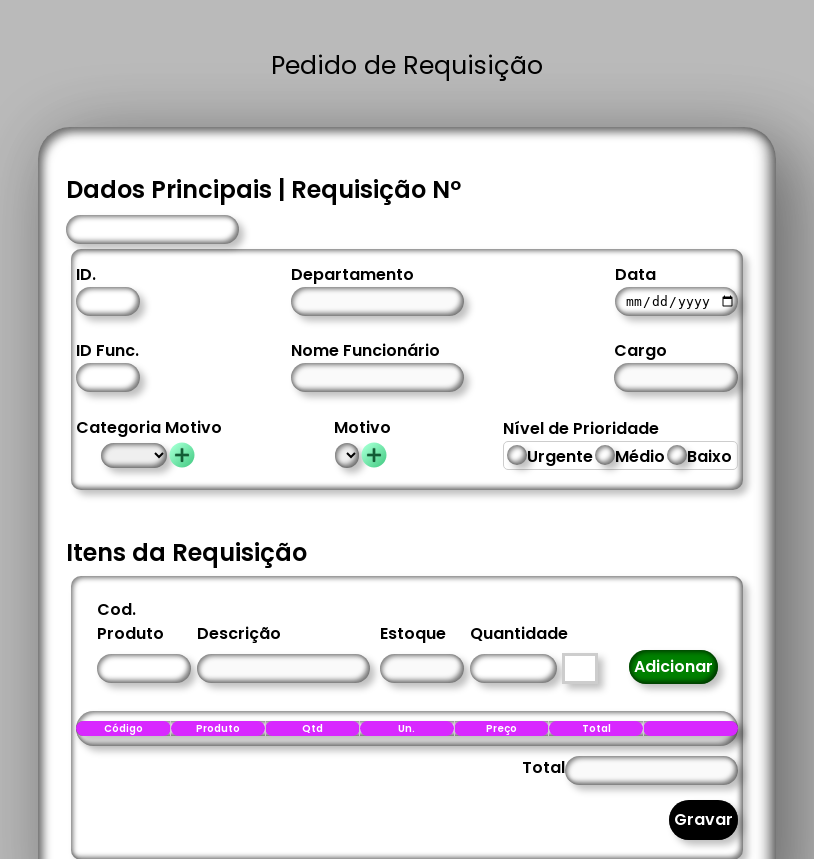

Clicked on department ID field at (108, 301) on #idDepartamento
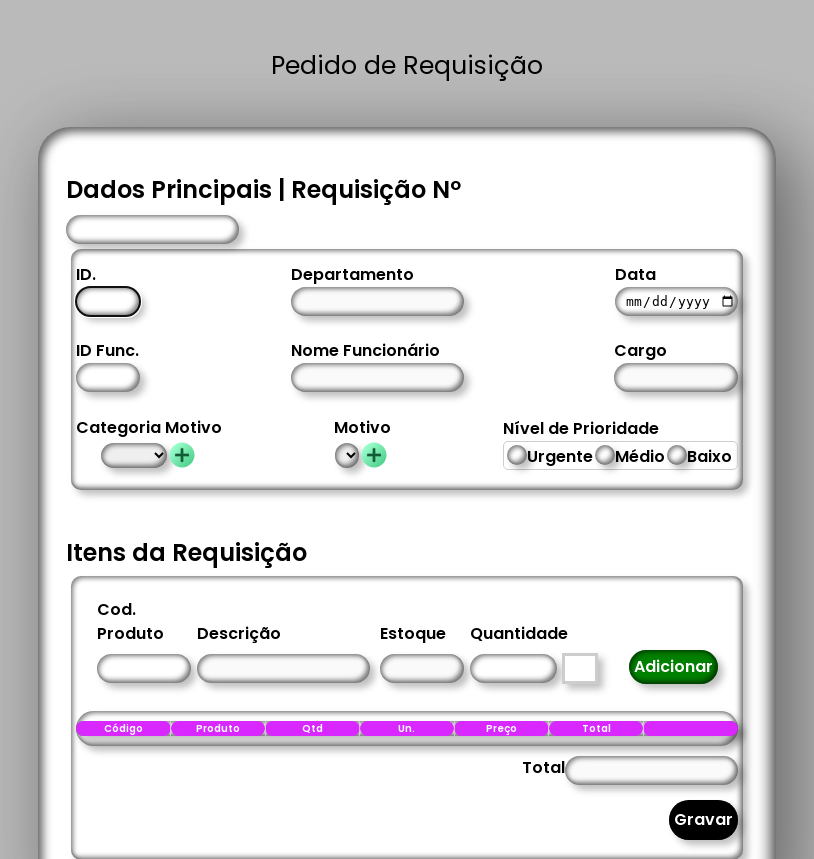

Entered department ID value '10' in the department field on #idDepartamento
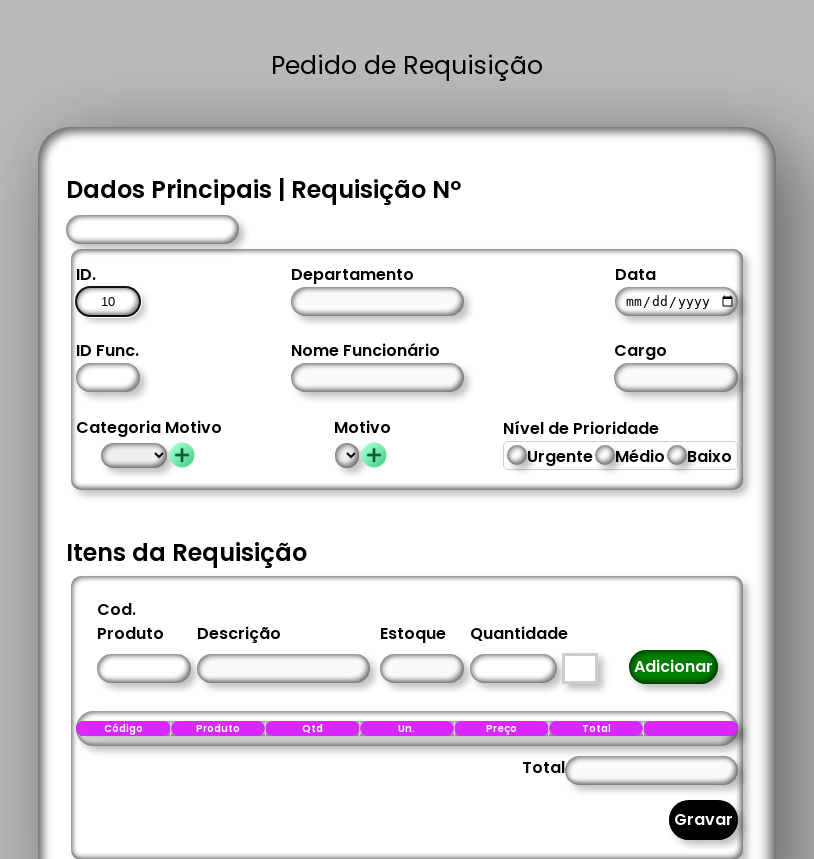

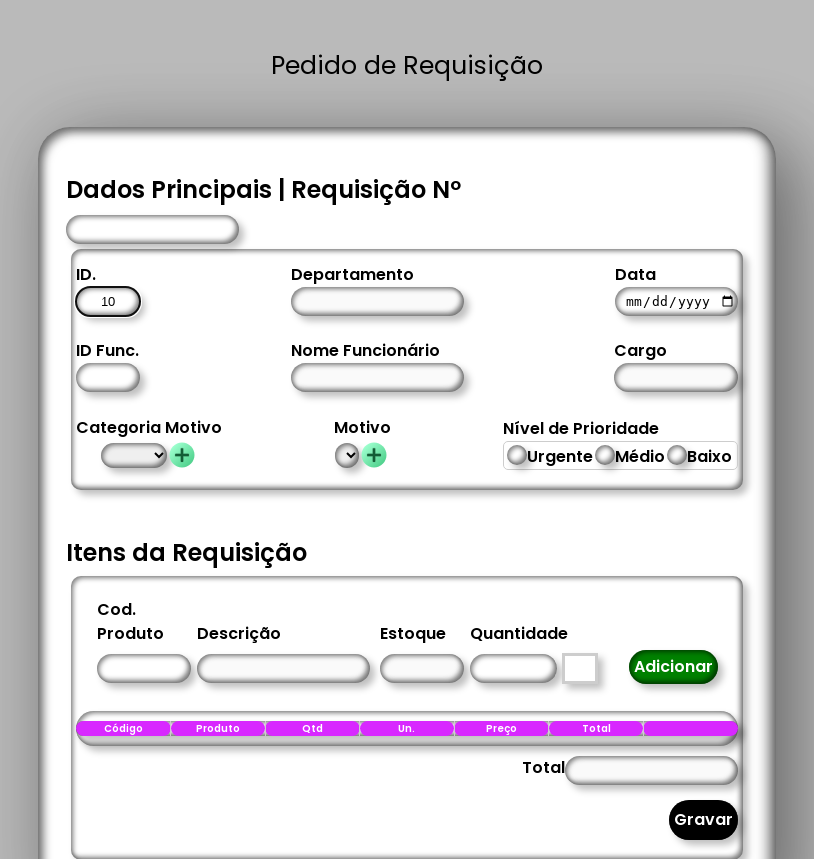